Tests a portfolio website by clicking on Front-End and Back-End Development buttons, clicking on an image, and opening a link that creates a popup window

Starting URL: https://vish213-portfolio-v3.netlify.app/

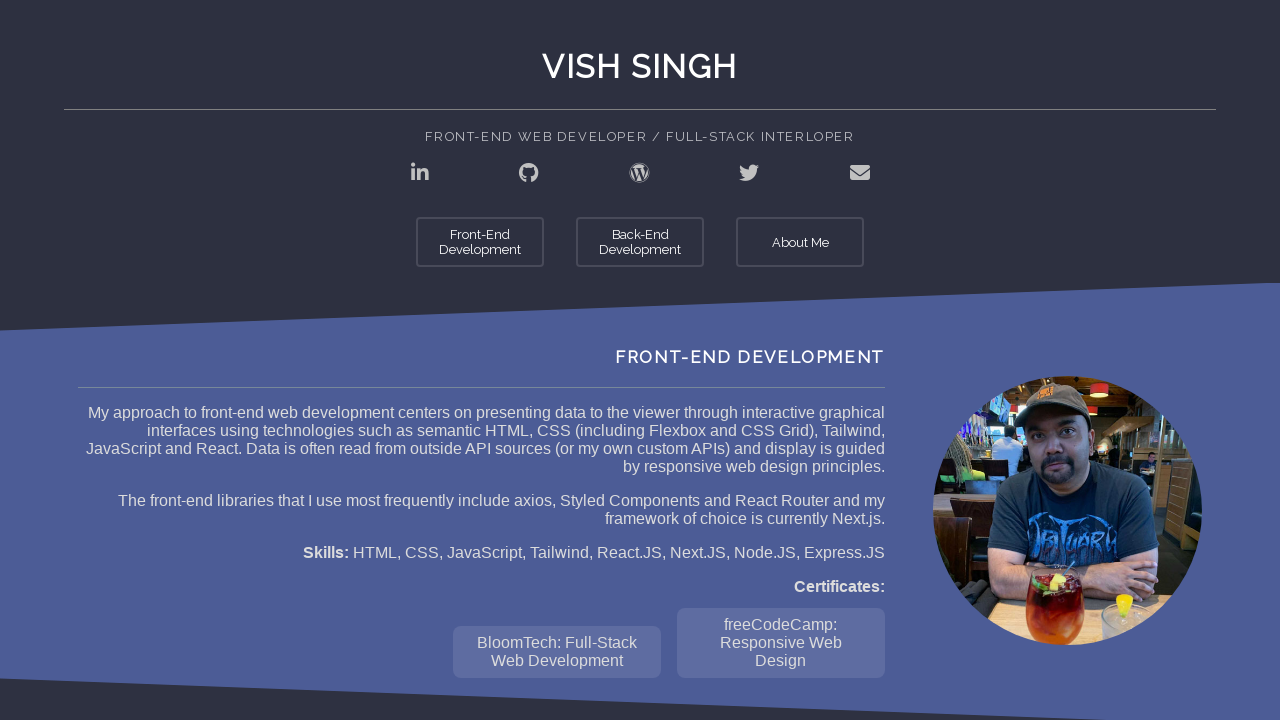

Clicked on Front-End Development button at (480, 242) on internal:role=button[name="Front-End Development"i]
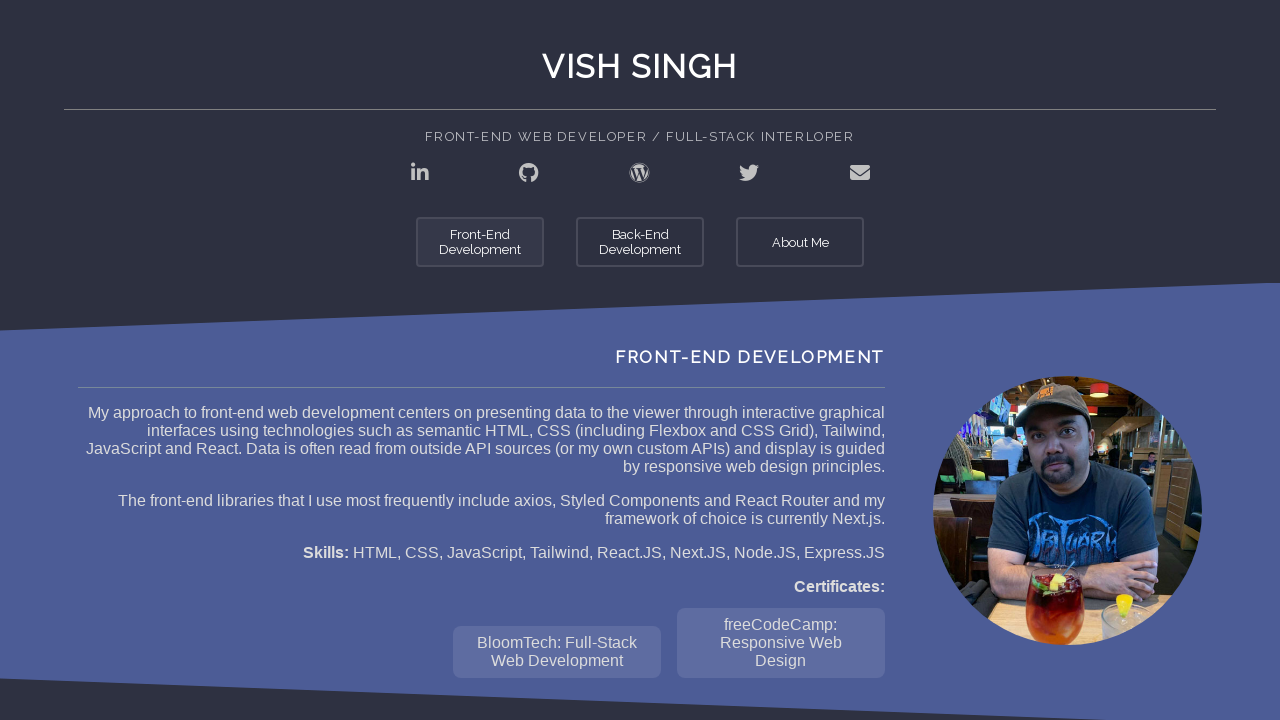

Clicked on Back-End Development button at (640, 242) on internal:role=button[name="Back-End Development"i]
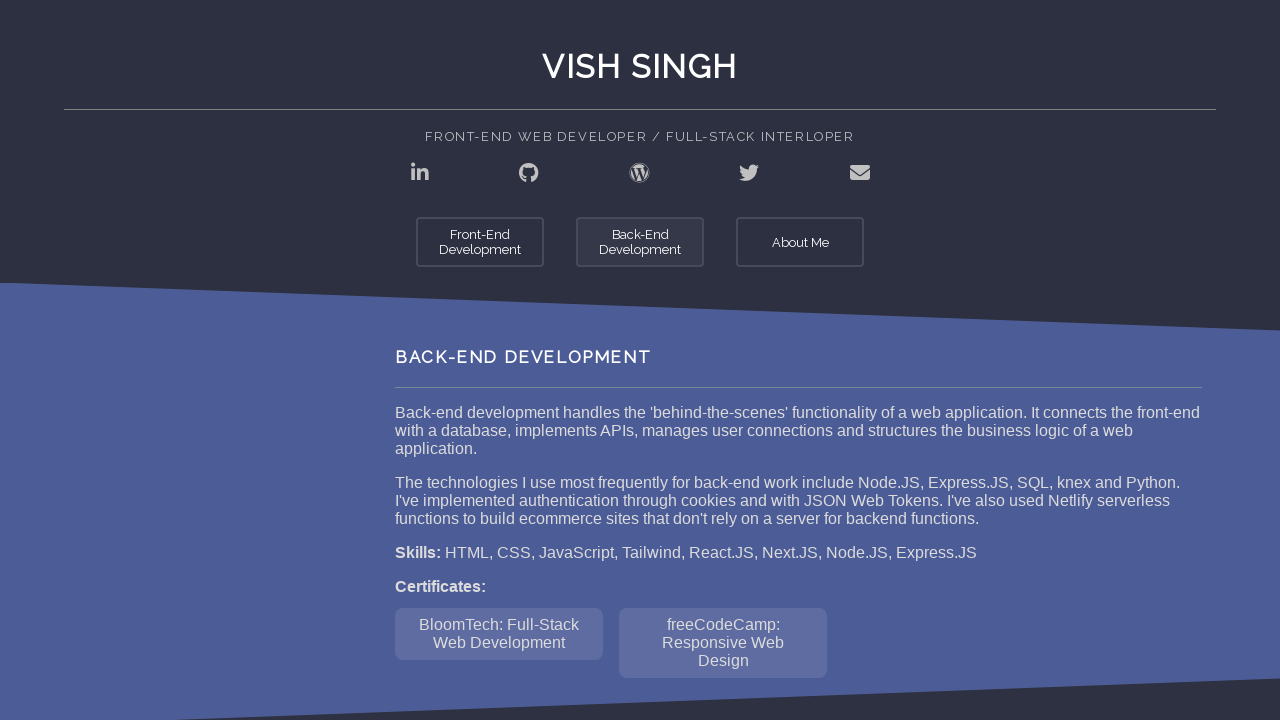

Clicked on profile image at (213, 511) on internal:role=img[name="Back of Vish's head, holding"i]
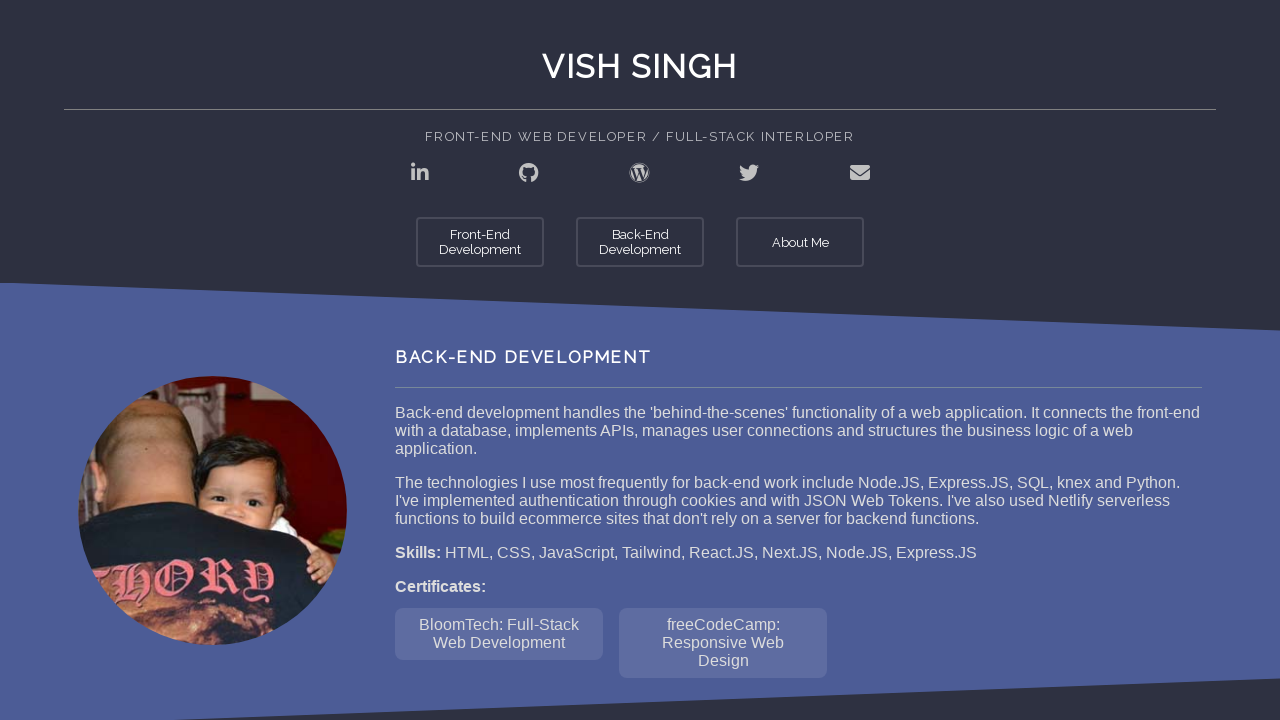

Clicked on BloomTech link at (499, 634) on internal:role=link[name="BloomTech: Full-Stack Web"i]
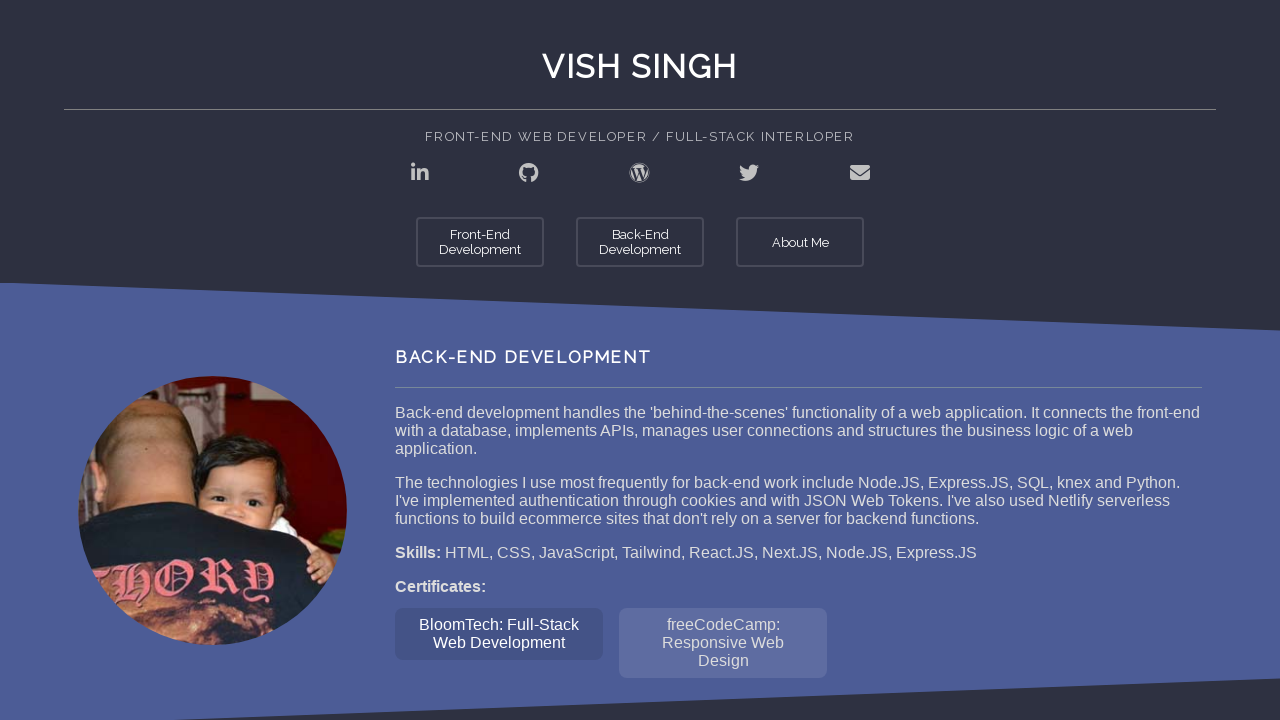

BloomTech popup window opened
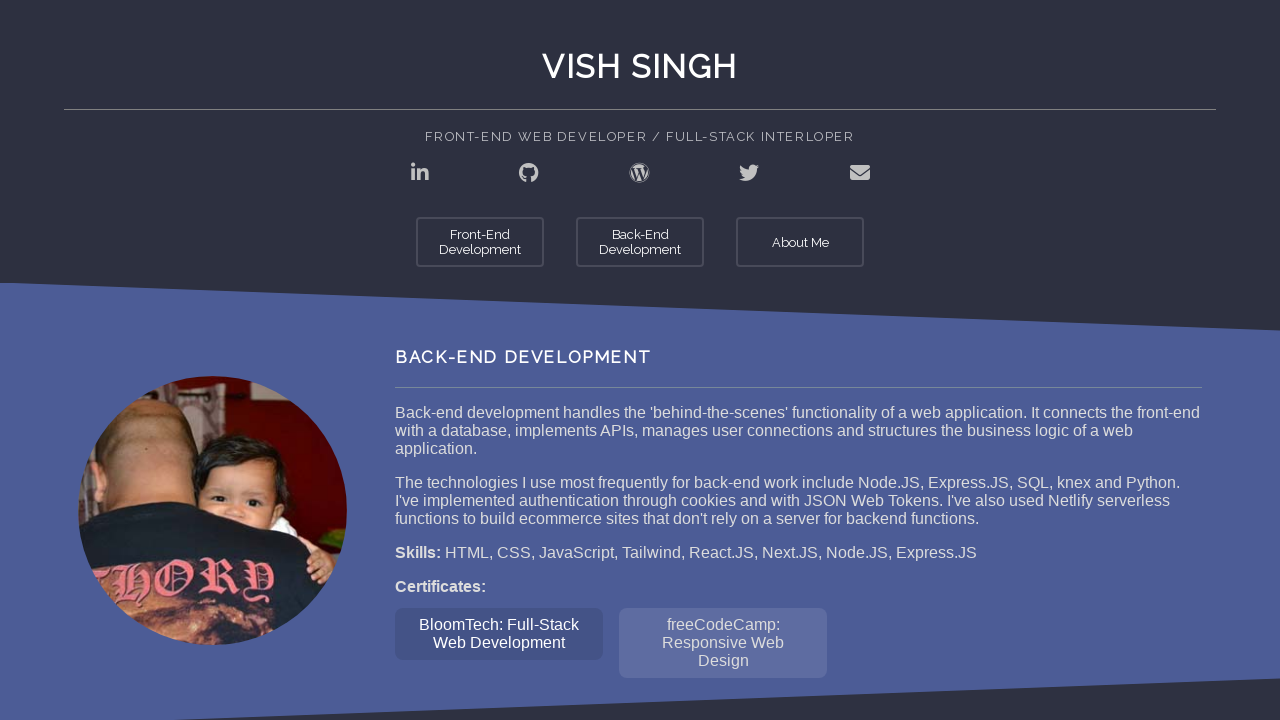

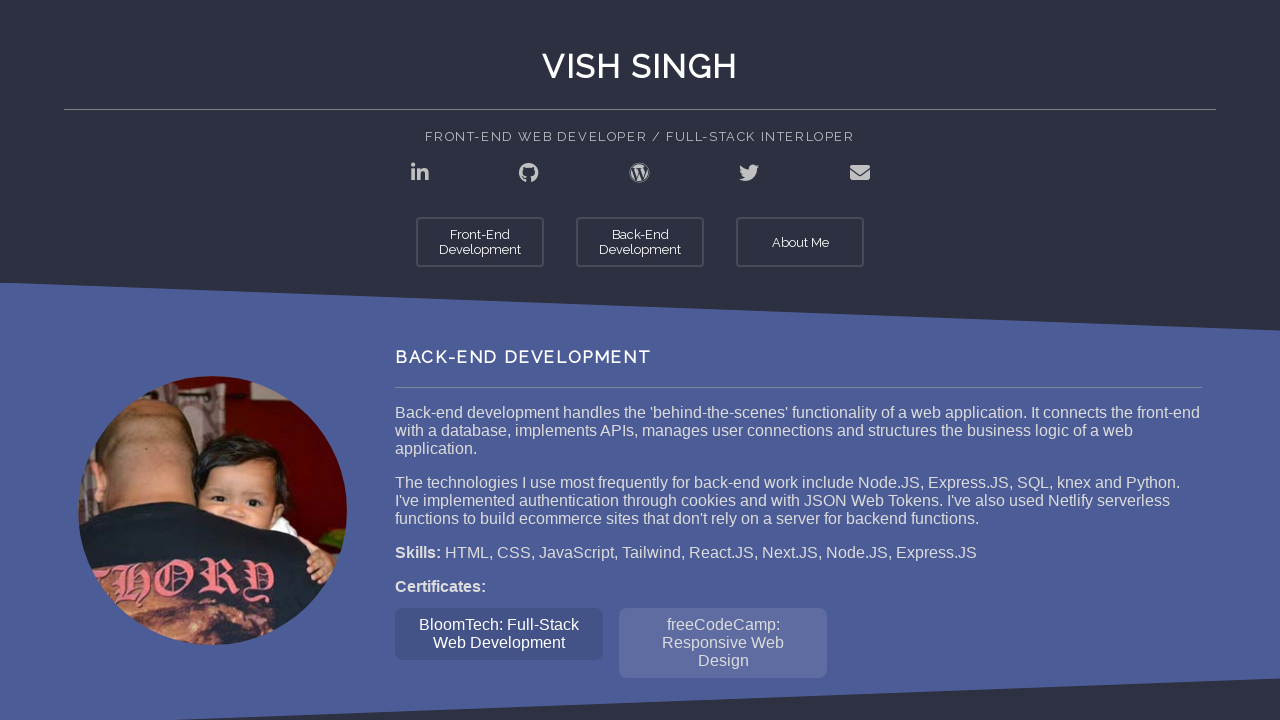